Tests various hyperlink functionalities including navigation, finding link attributes, checking for broken links, and counting total links on the page

Starting URL: https://www.leafground.com/link.xhtml

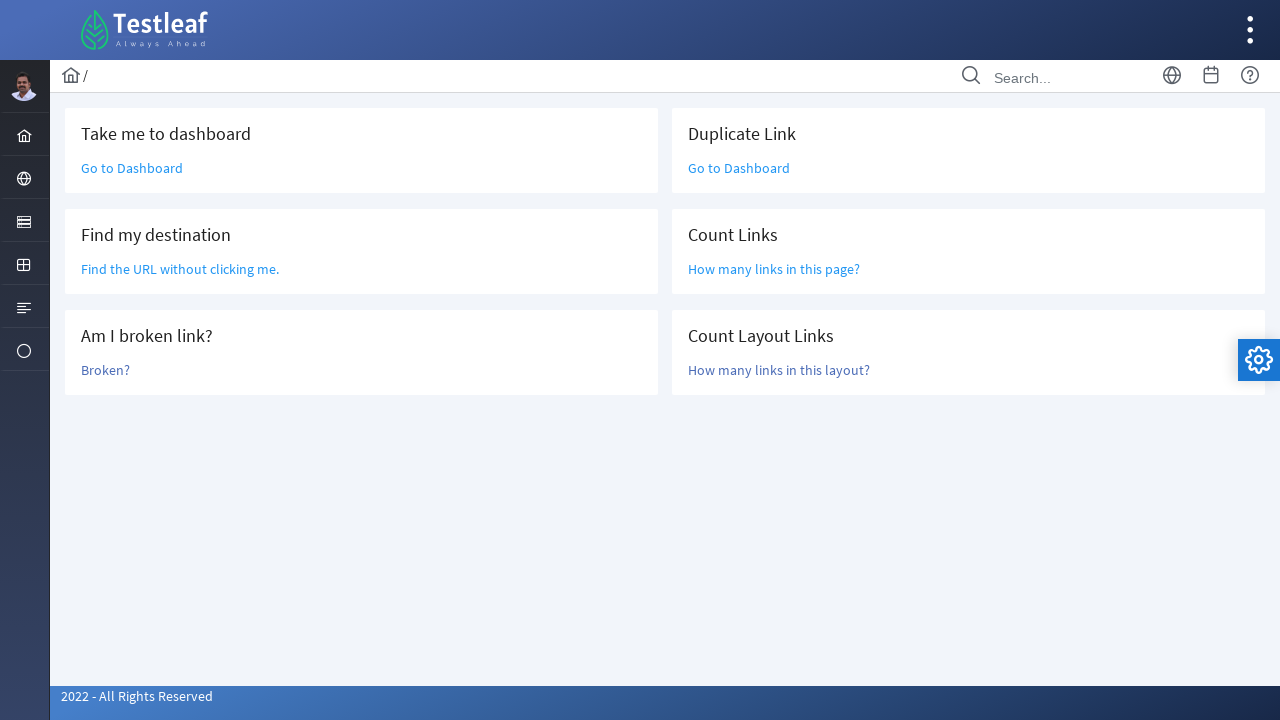

Clicked 'Go to Dashboard' link at (132, 168) on text=Go to Dashboard
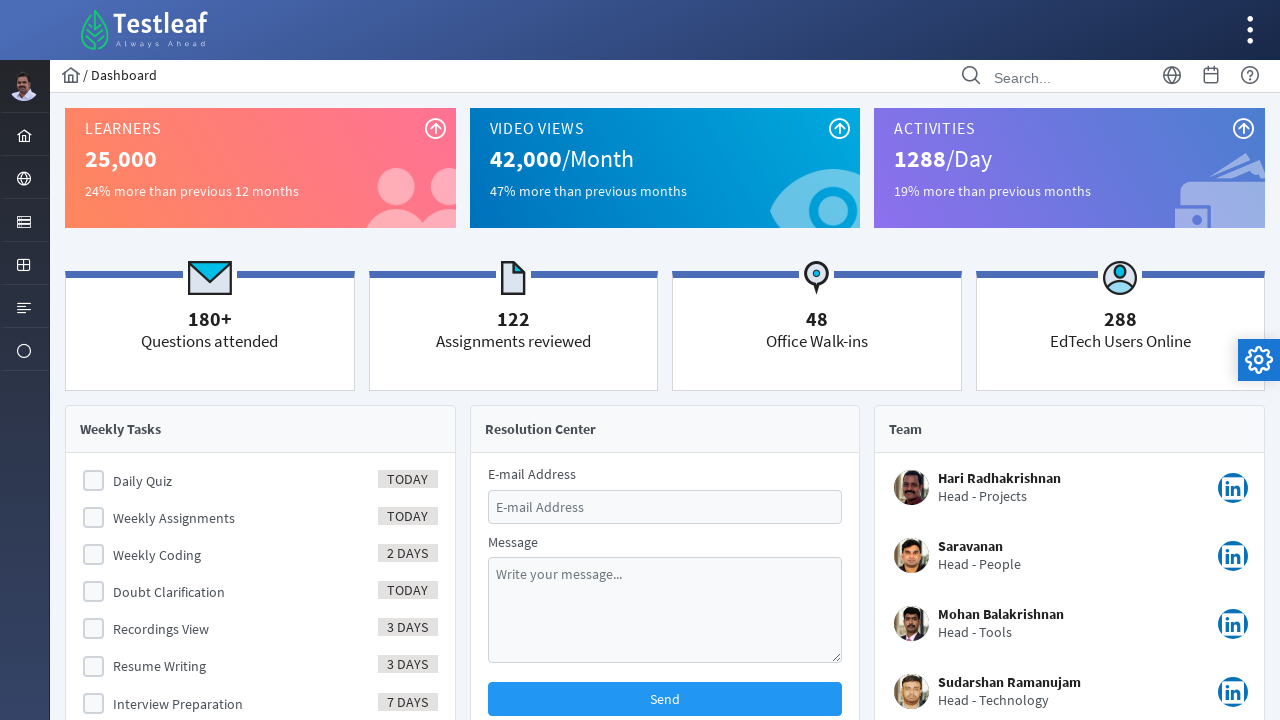

Navigated back to links page
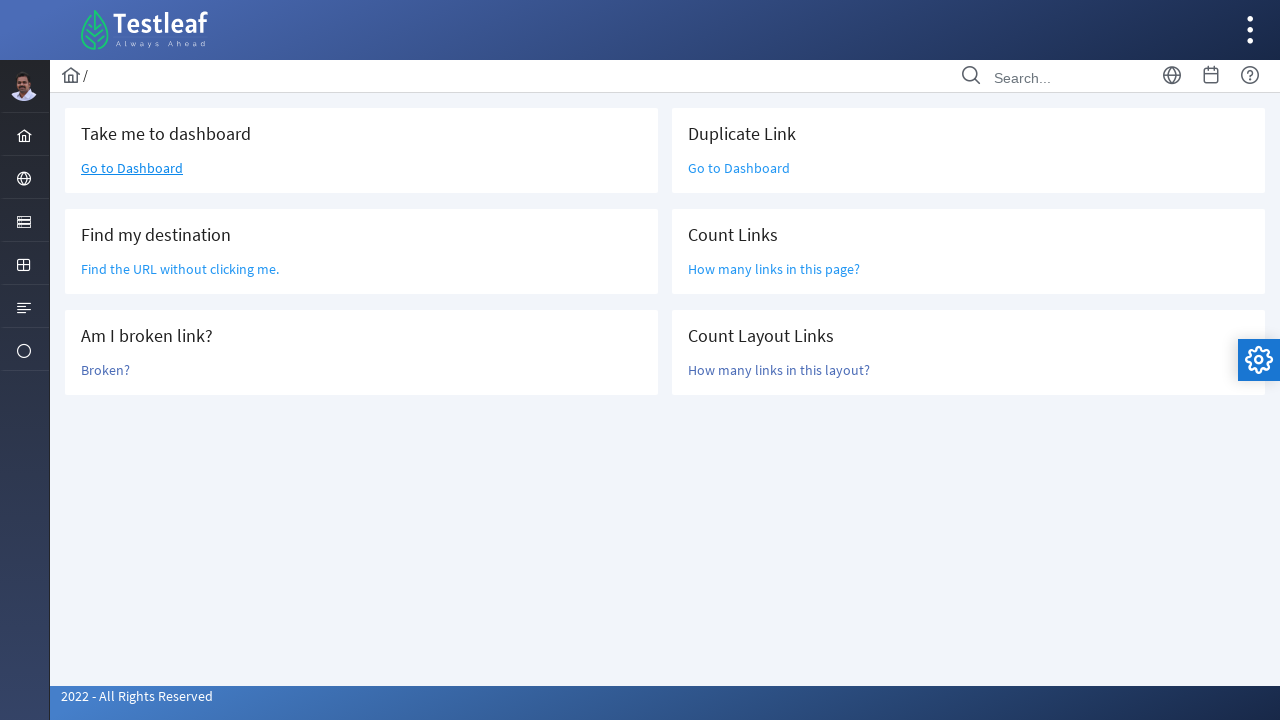

Located link element with 'Find the URL without' text
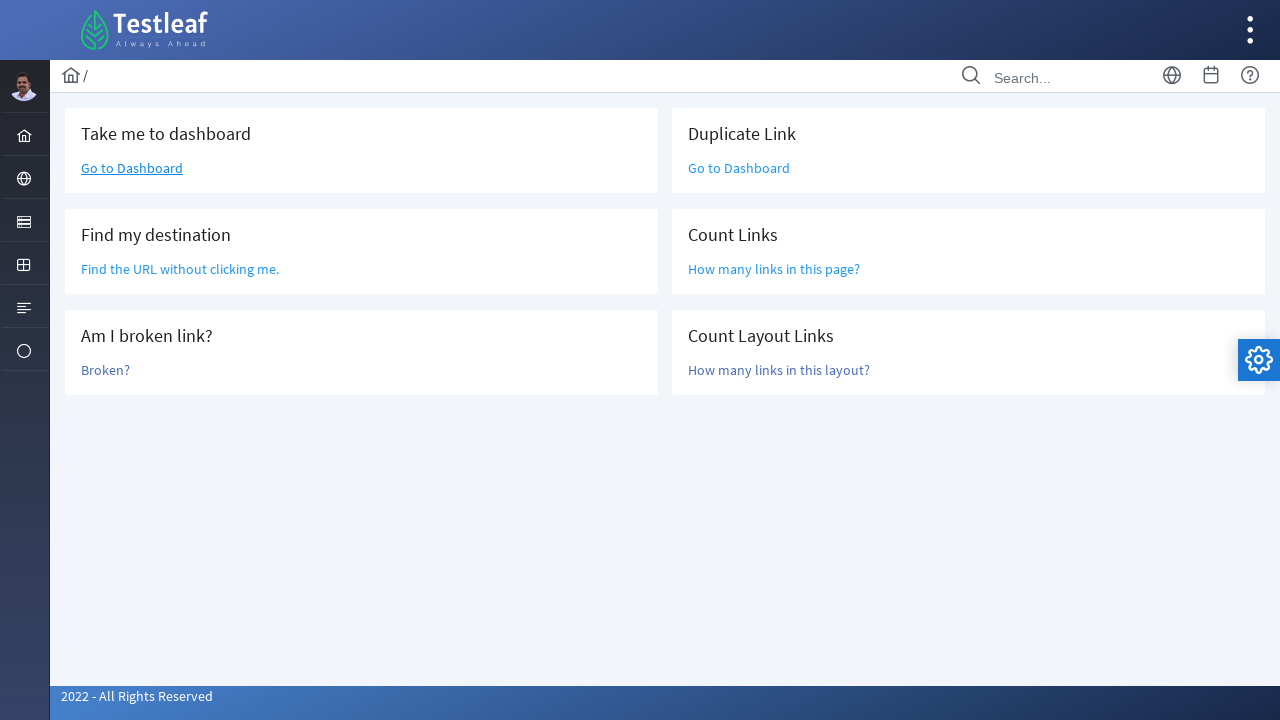

Retrieved class attribute from link: ui-link ui-widget
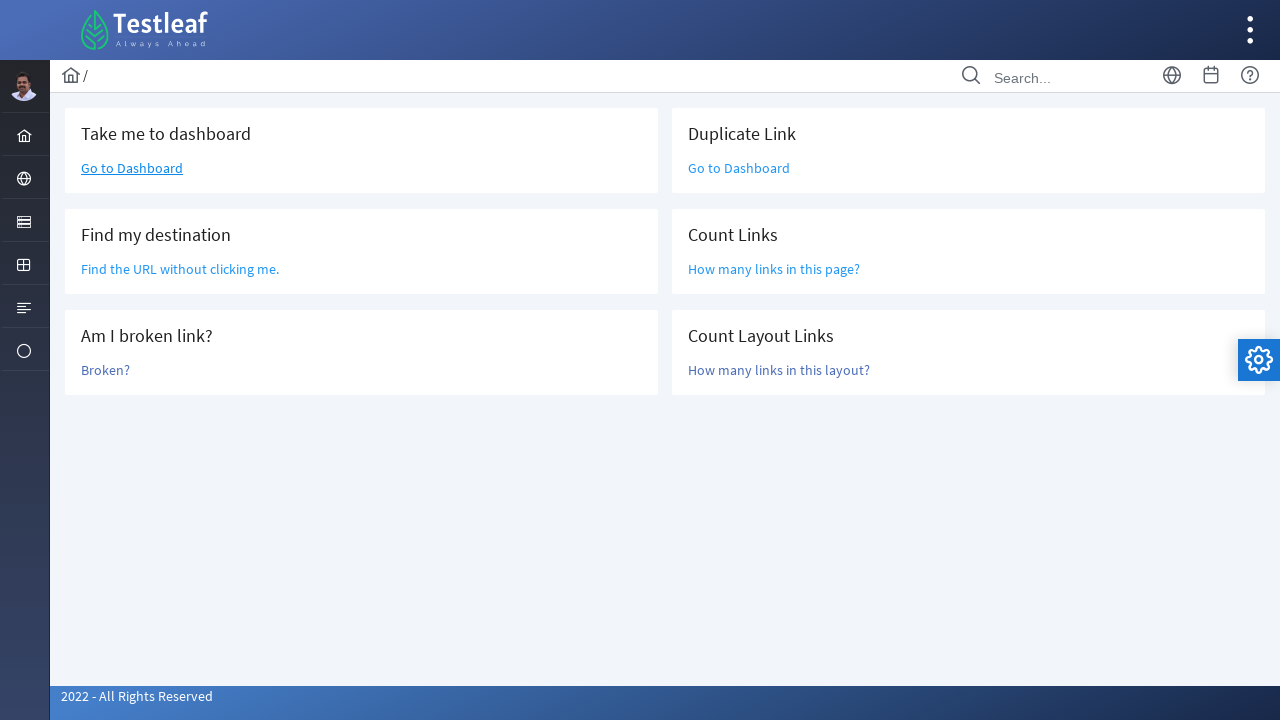

Clicked 'Broken?' link to test for broken link at (106, 370) on text=Broken?
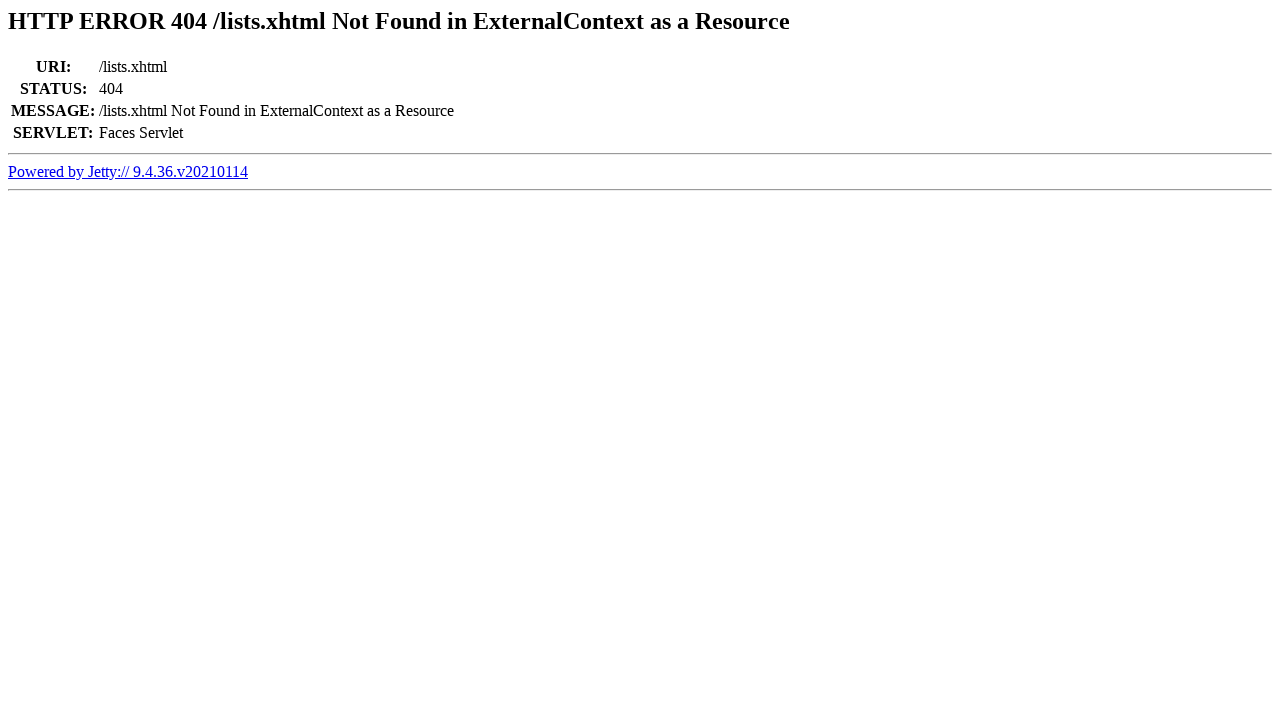

Retrieved page title to check for 404 error: Error 404 /lists.xhtml Not Found in ExternalContext as a Resource
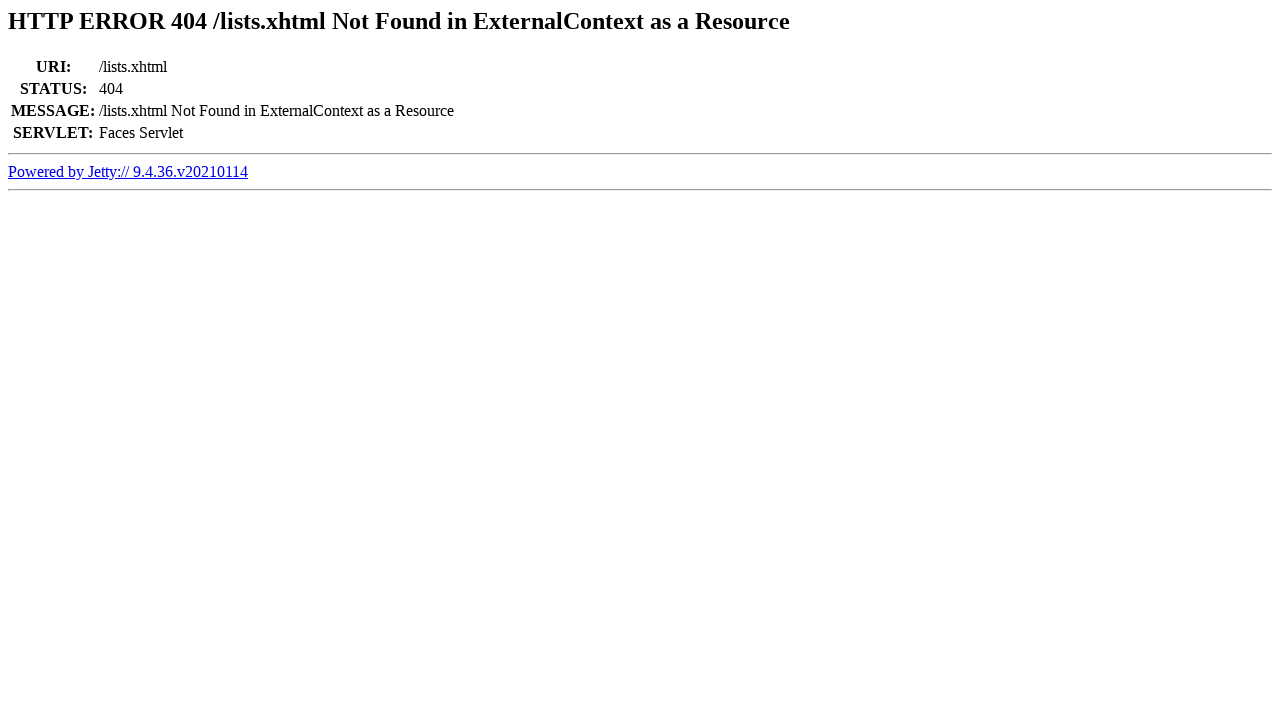

Navigated back from broken link page
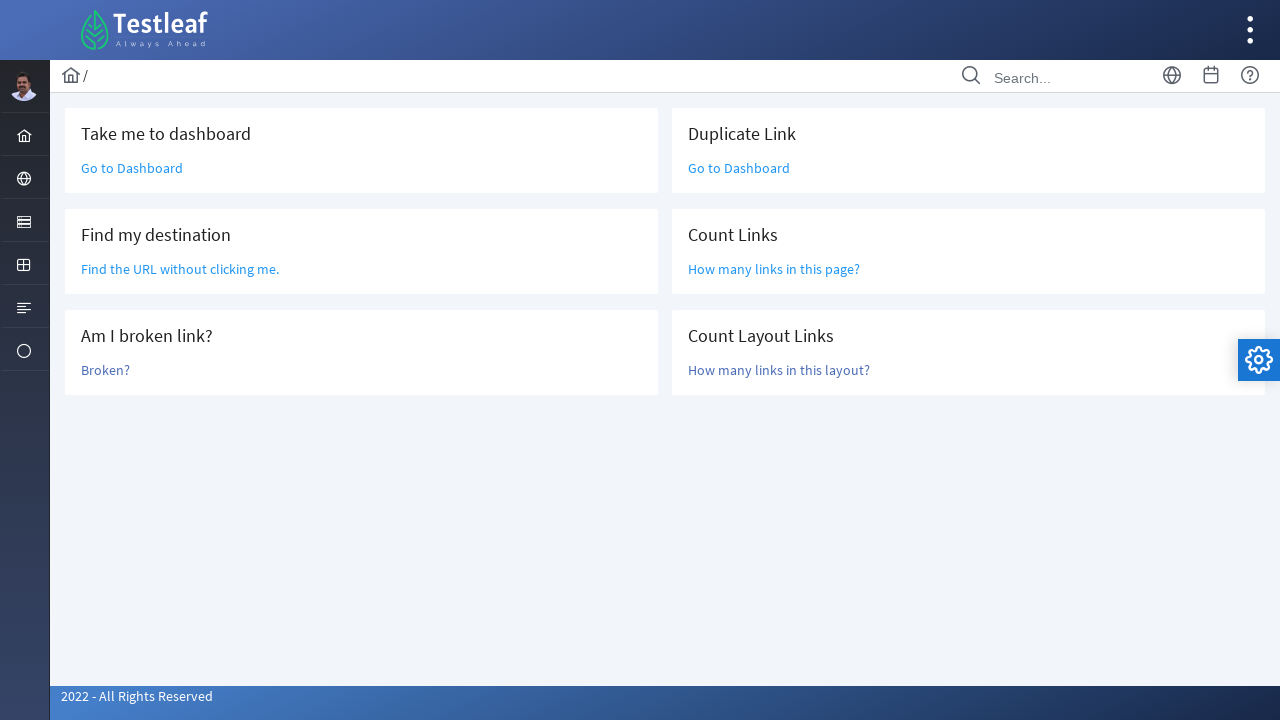

Clicked 'Go to Dashboard' link again at (132, 168) on text=Go to Dashboard
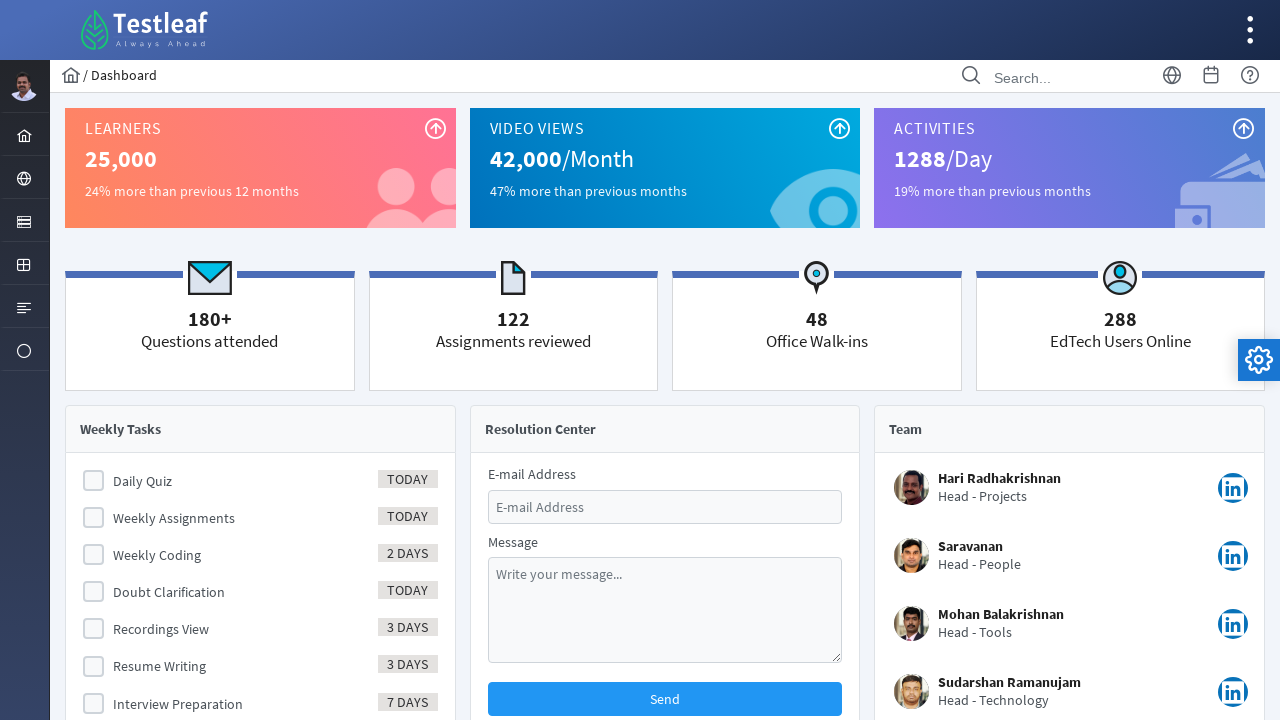

Navigated back to links page again
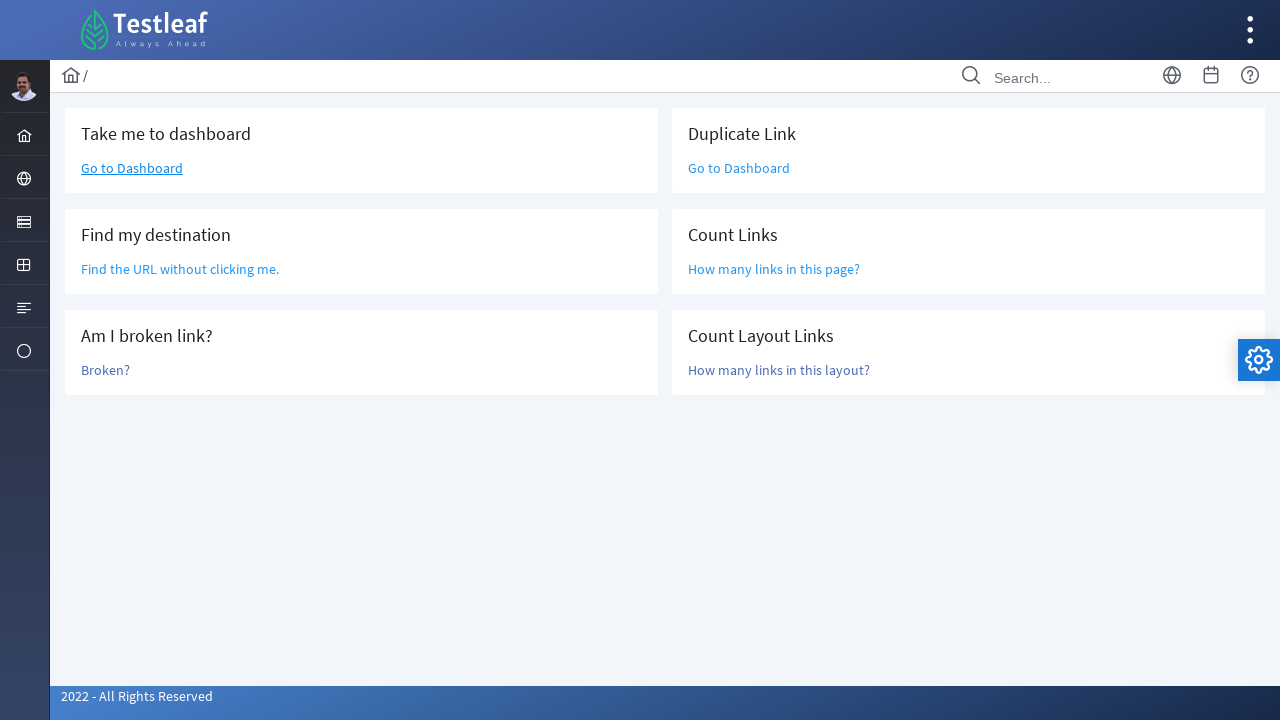

Counted total number of links on page: 47
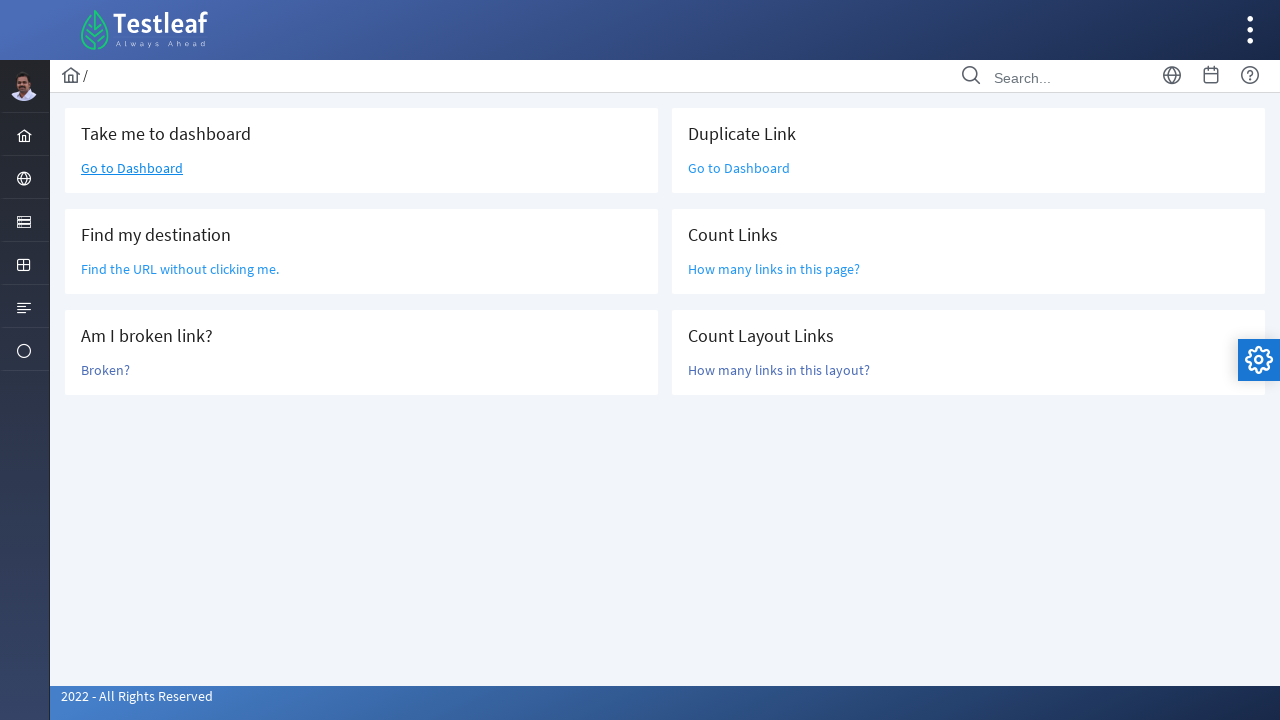

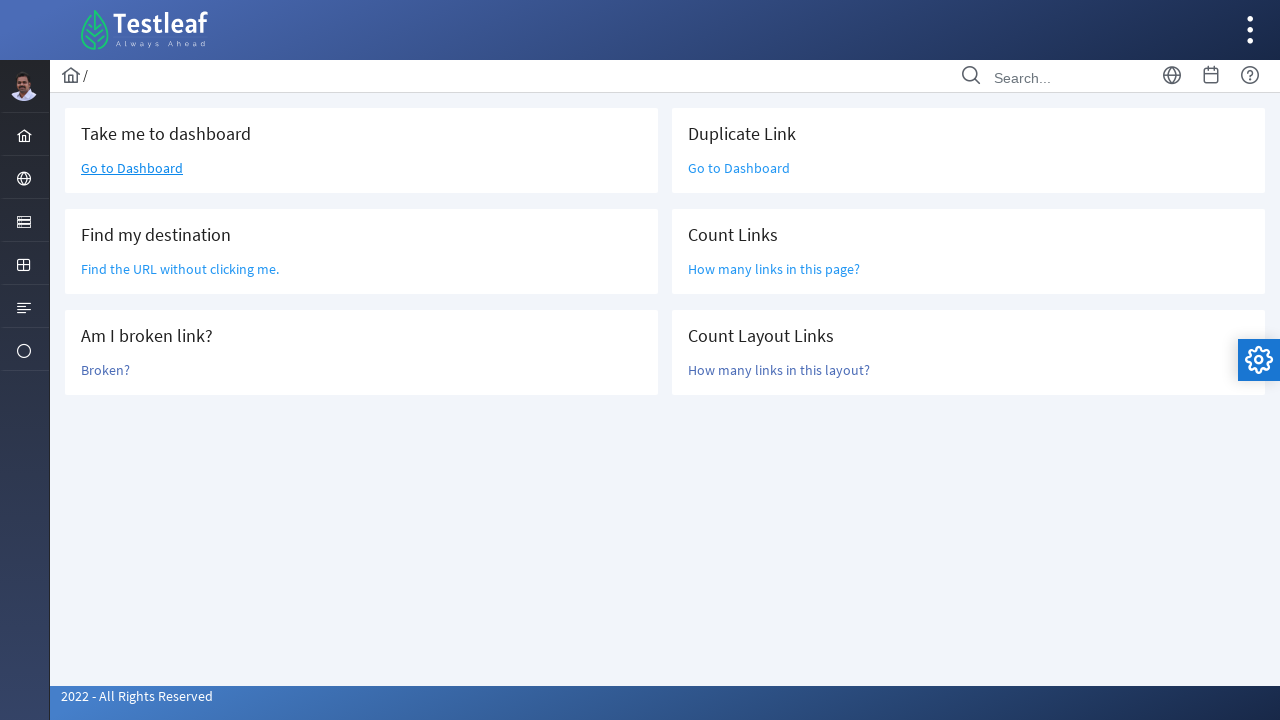